Tests dismissing a JavaScript prompt dialog without entering text

Starting URL: https://testpages.eviltester.com/styled/alerts/alert-test.html

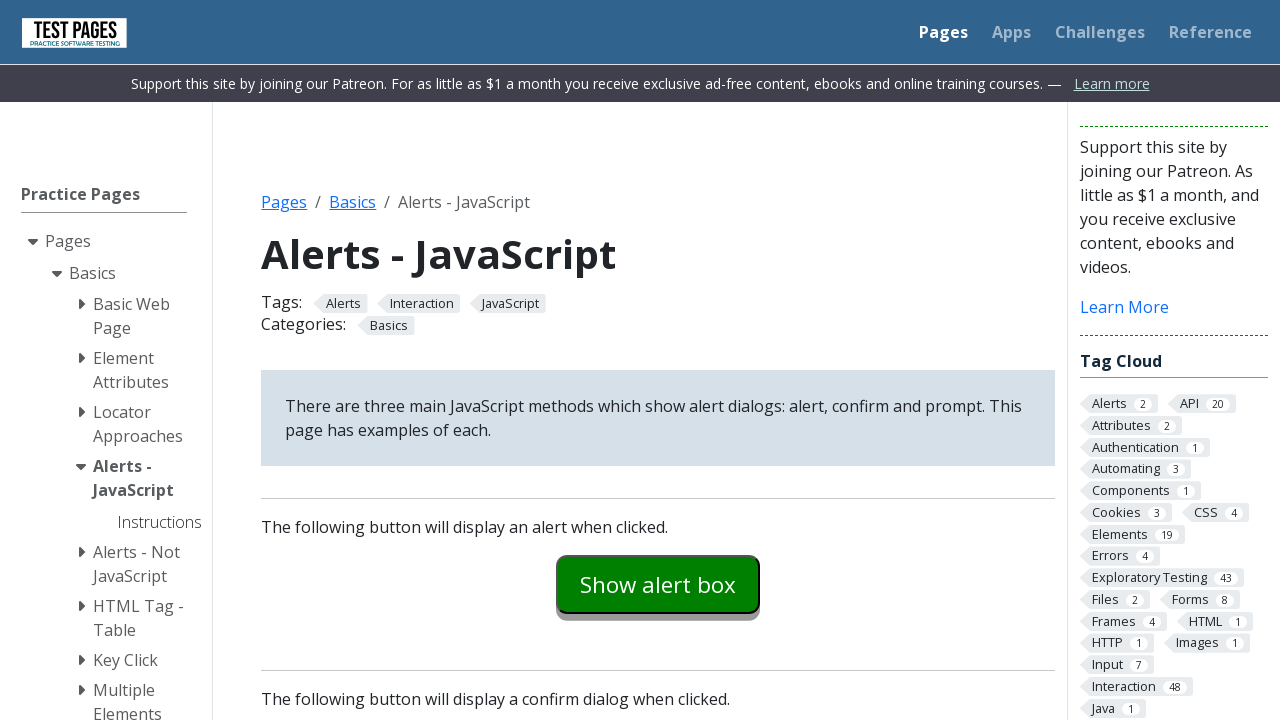

Set up dialog handler to dismiss prompt dialogs
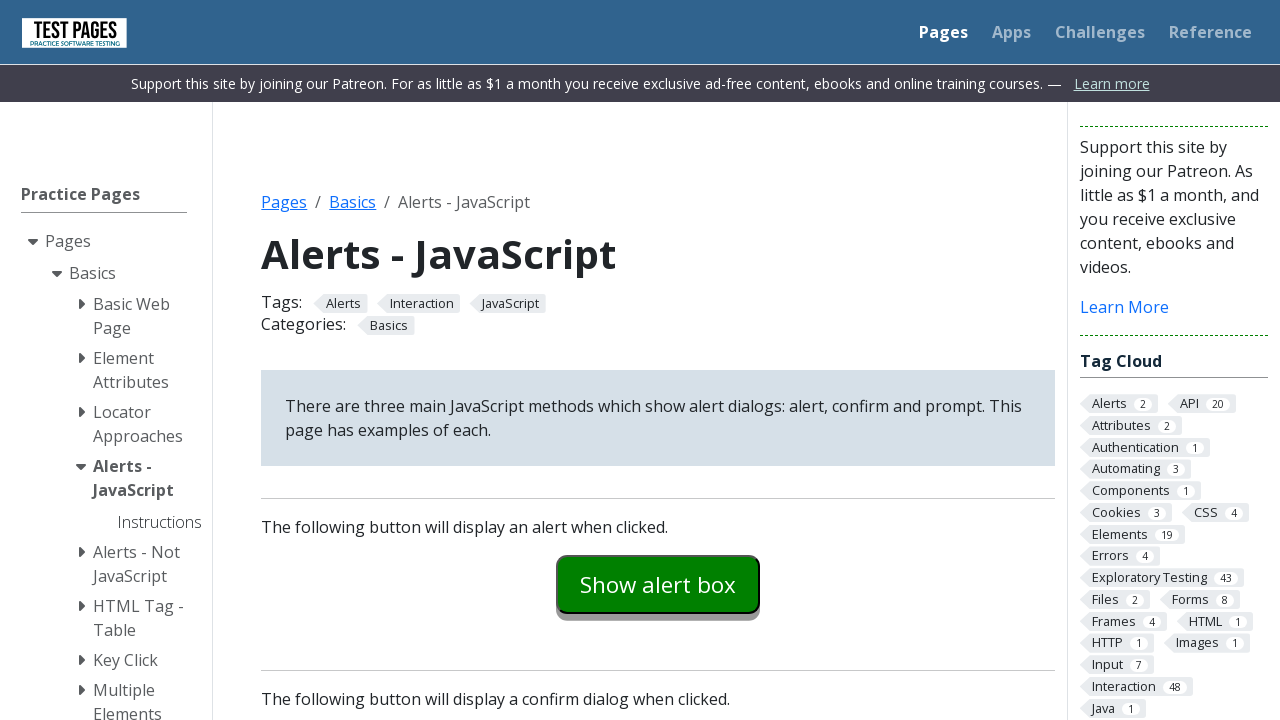

Clicked prompt button to trigger JavaScript prompt dialog at (658, 360) on #promptexample
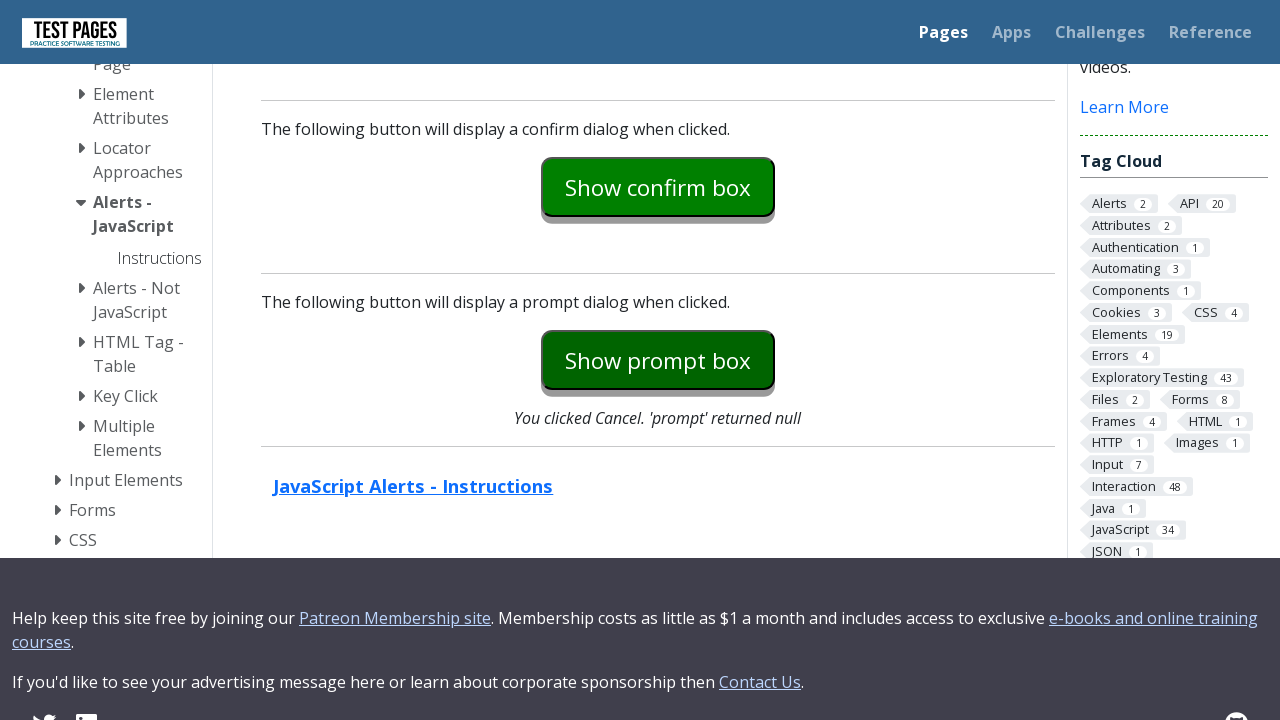

Verified prompt was dismissed and returned null
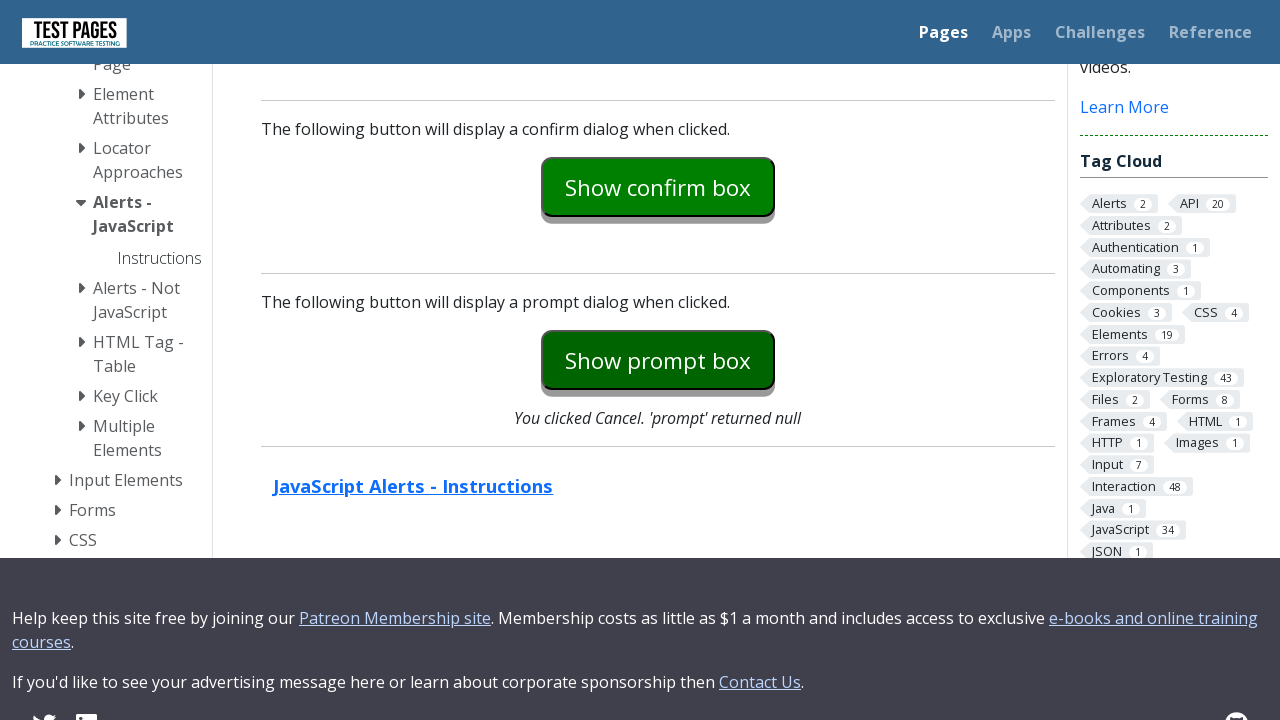

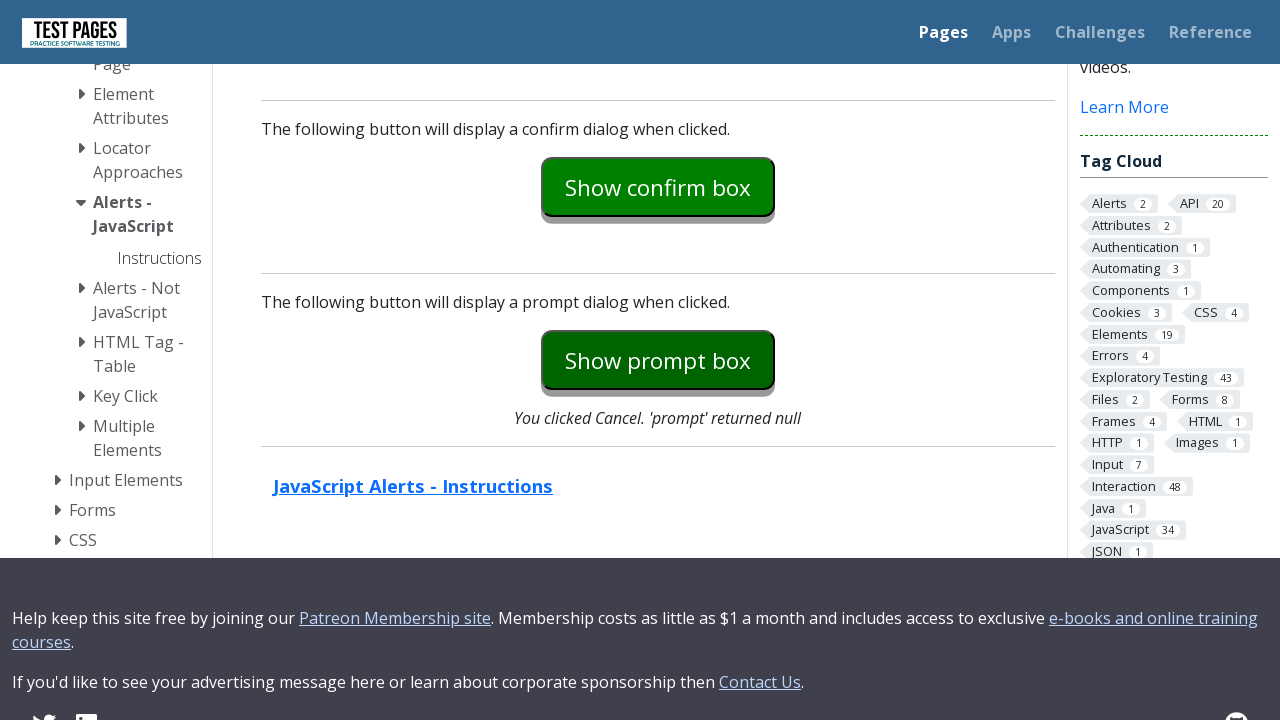